Tests file download functionality by clicking on a download link for a test cases document and verifying the download completes

Starting URL: https://testcenter.techproeducation.com/index.php?page=file-download

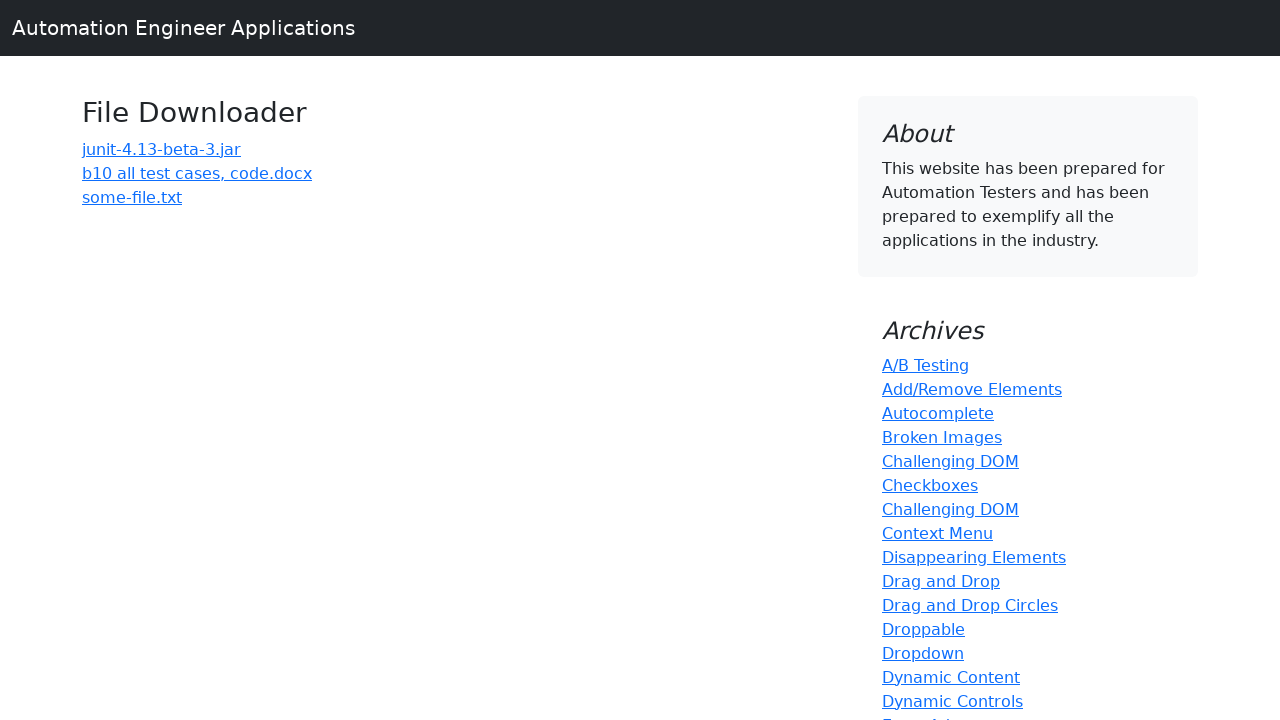

Navigated to file download test page
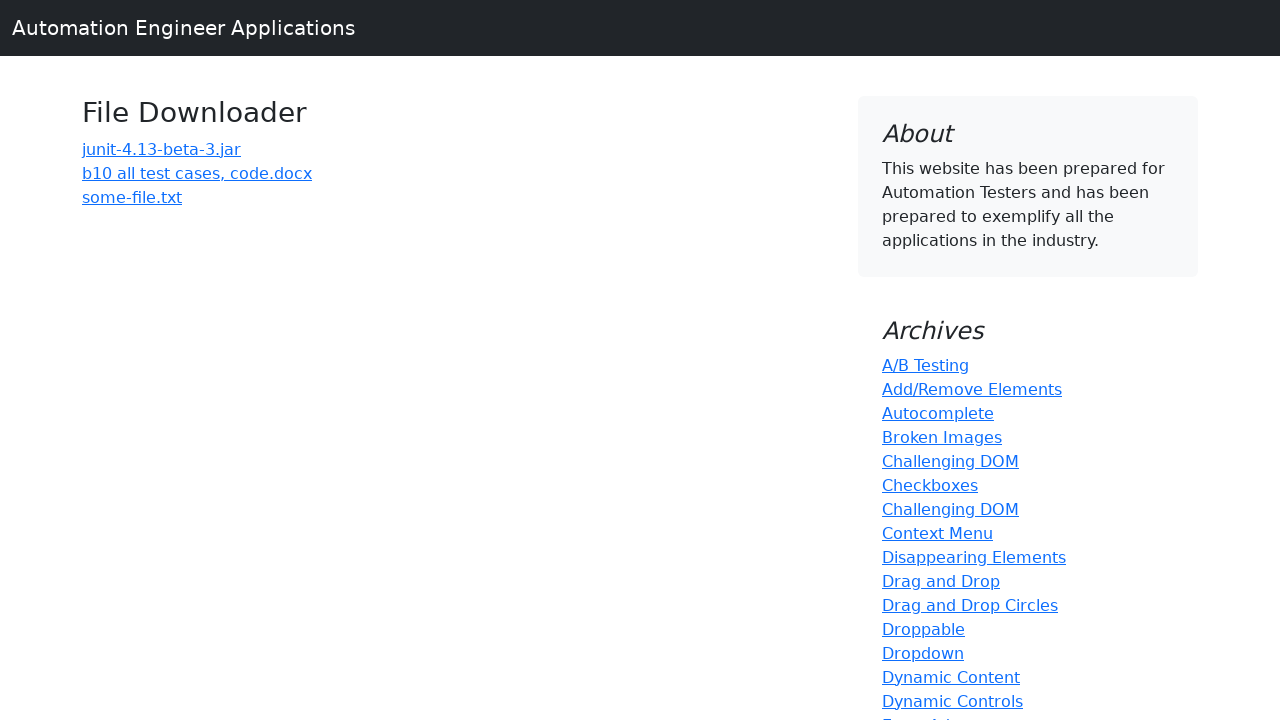

Clicked on 'b10 all test cases' download link at (197, 173) on a:has-text('b10 all test cases')
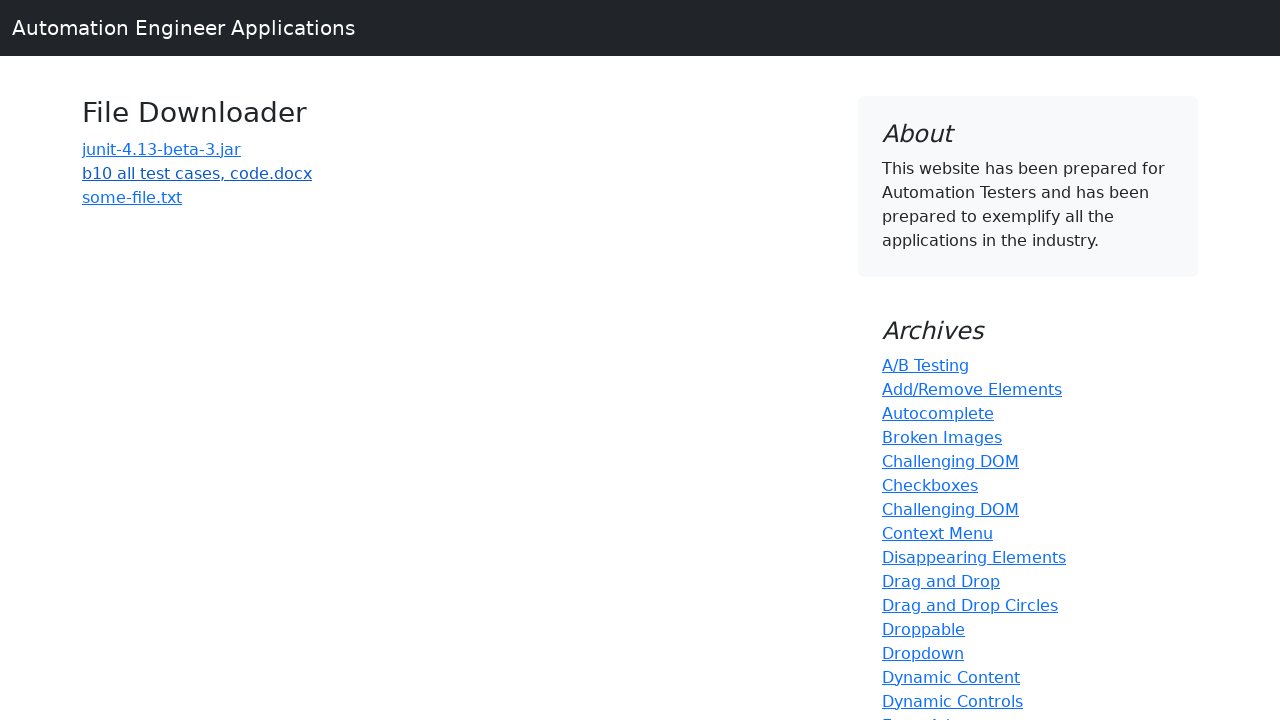

Initiated download and waiting for completion at (197, 173) on a:has-text('b10 all test cases')
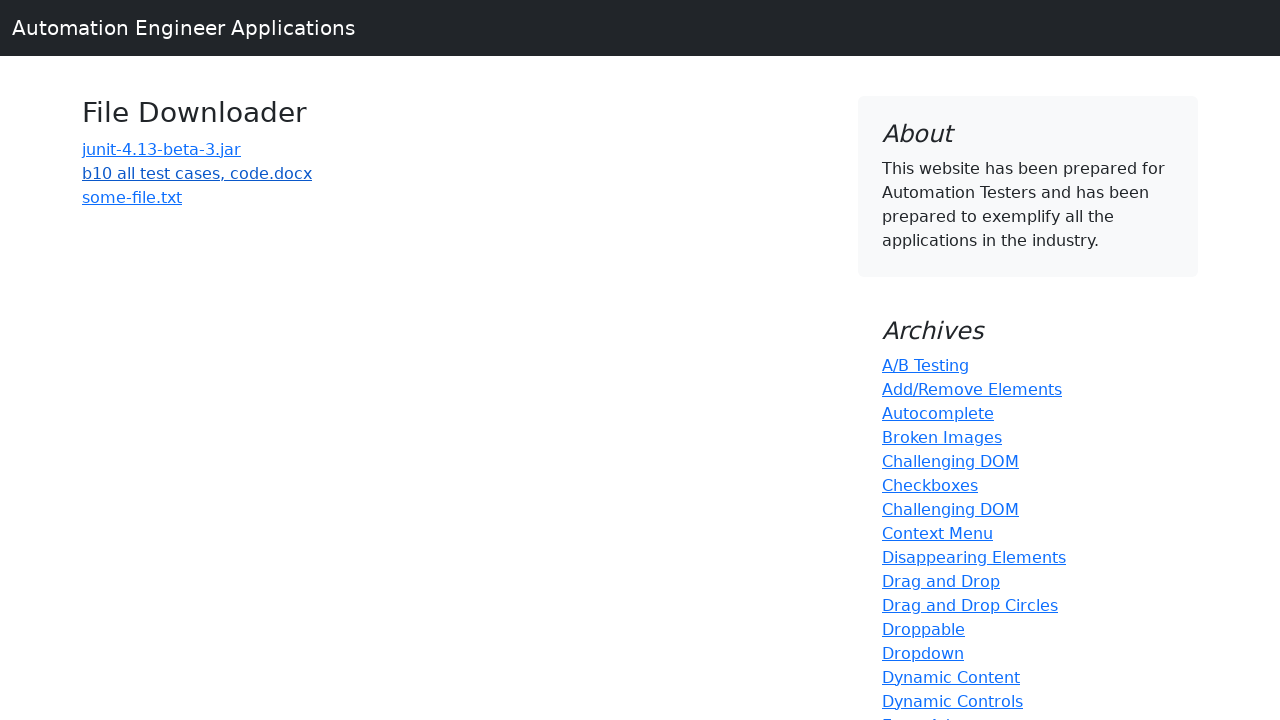

File download completed successfully
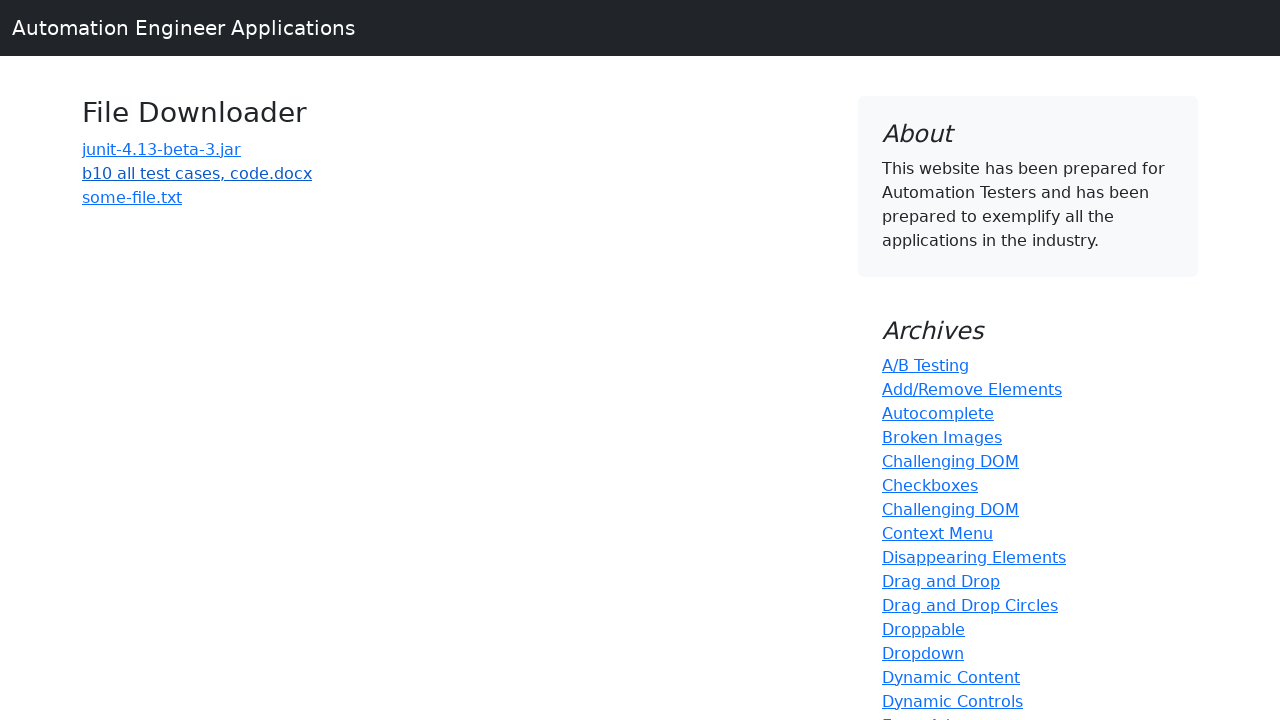

Waited 3 seconds for download to fully process
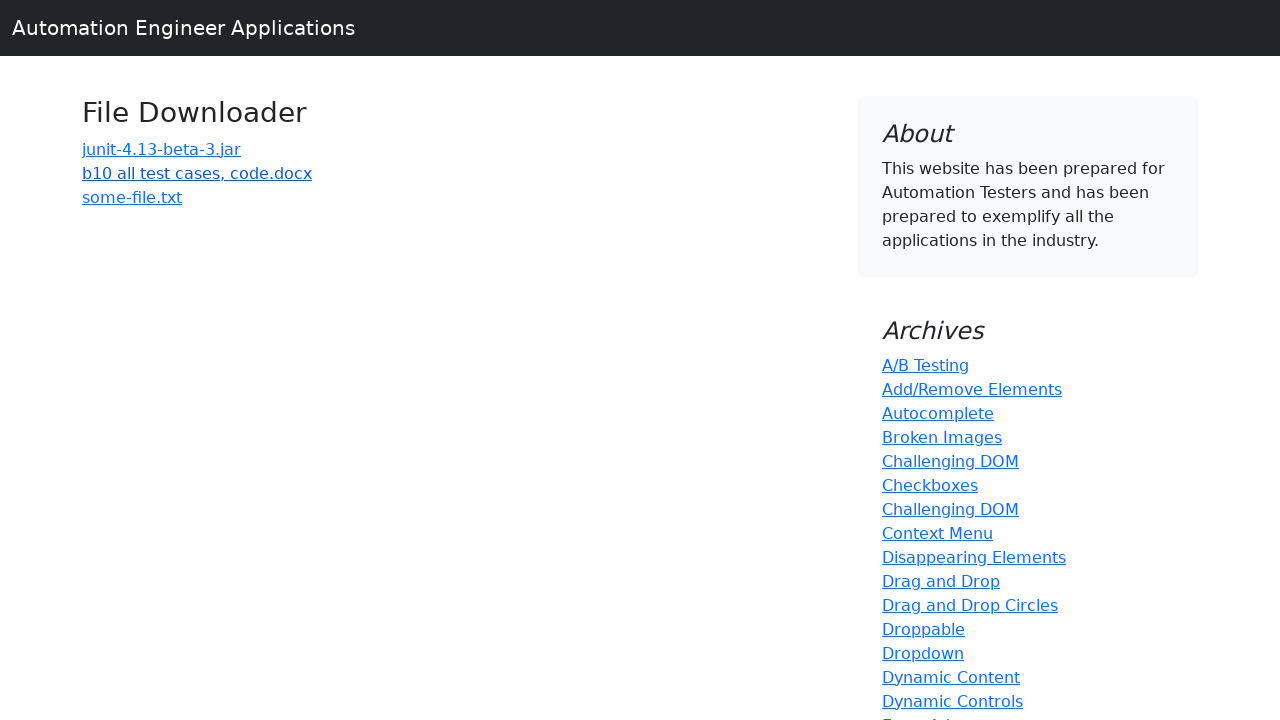

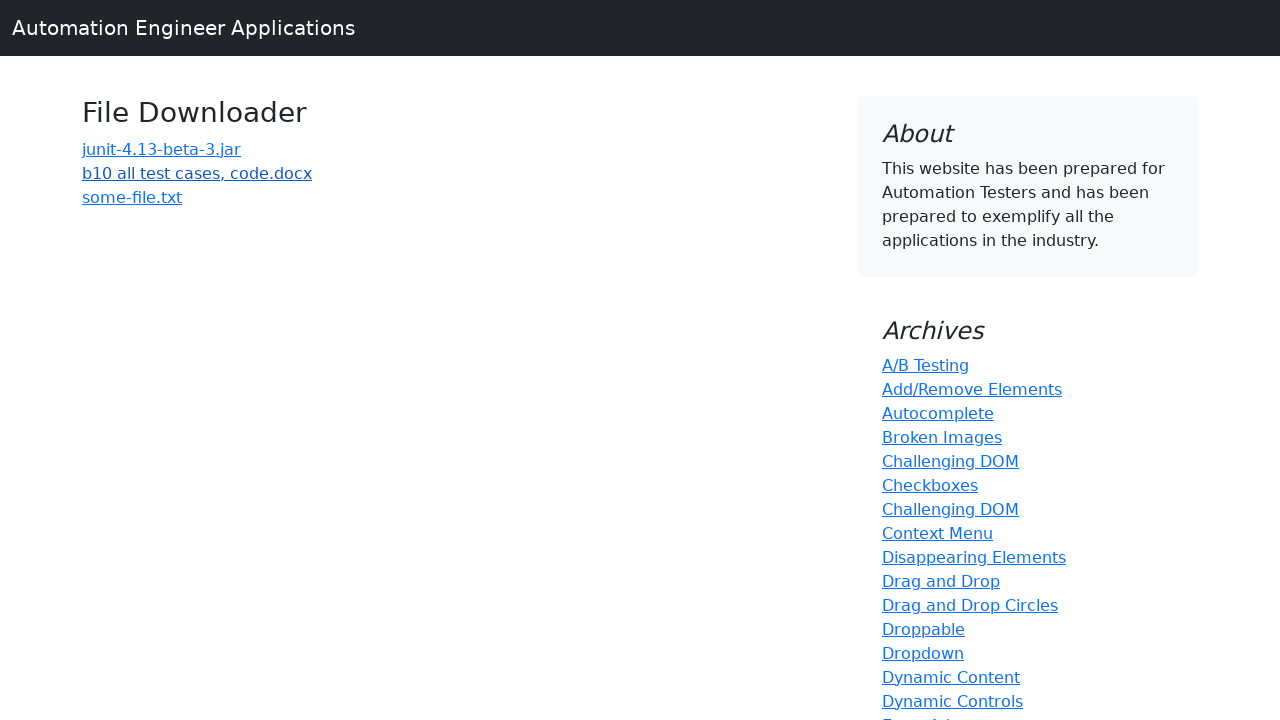